Navigates to the fragrance section of Tira Beauty website to verify the page loads correctly

Starting URL: https://www.tirabeauty.com/sections/fragrance-app

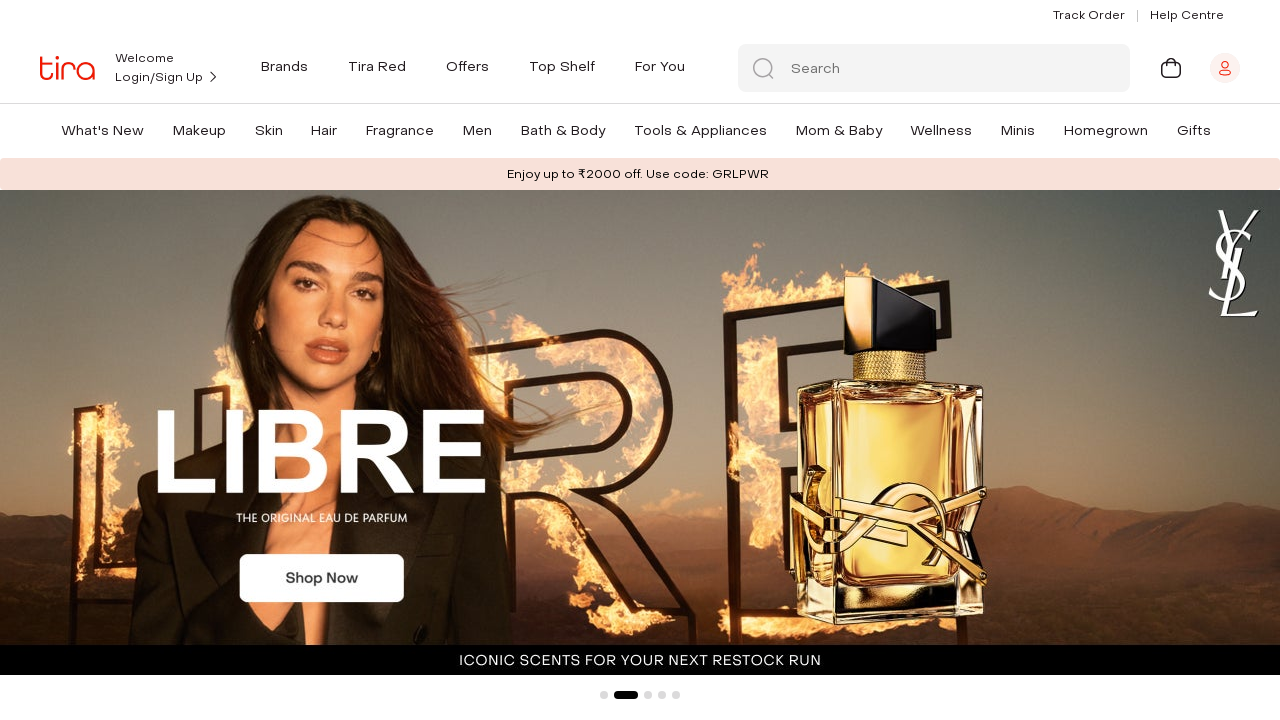

Waited for fragrance page to load (domcontentloaded)
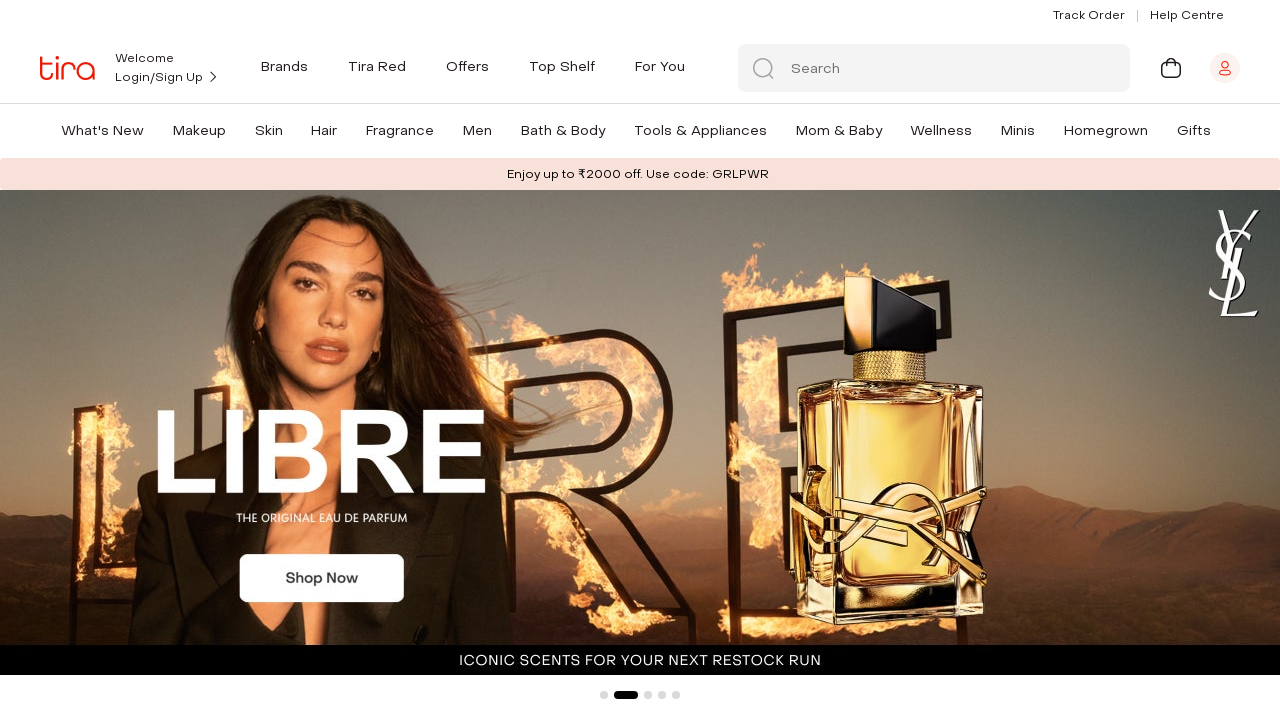

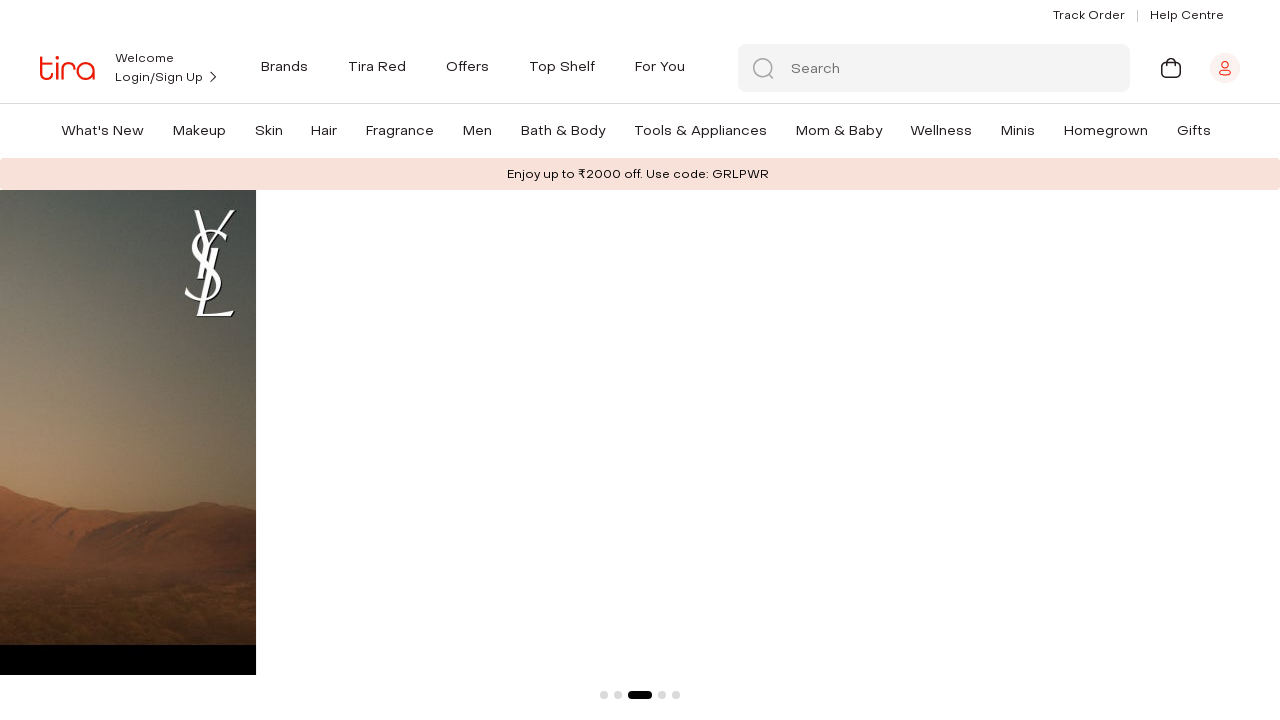